Tests dynamic radio button and checkbox selection by finding all radio buttons, selecting the one with value "Ruby", then finding all checkboxes and clicking the one with id "sing"

Starting URL: http://seleniumpractise.blogspot.in/2016/08/how-to-automate-radio-button-in.html

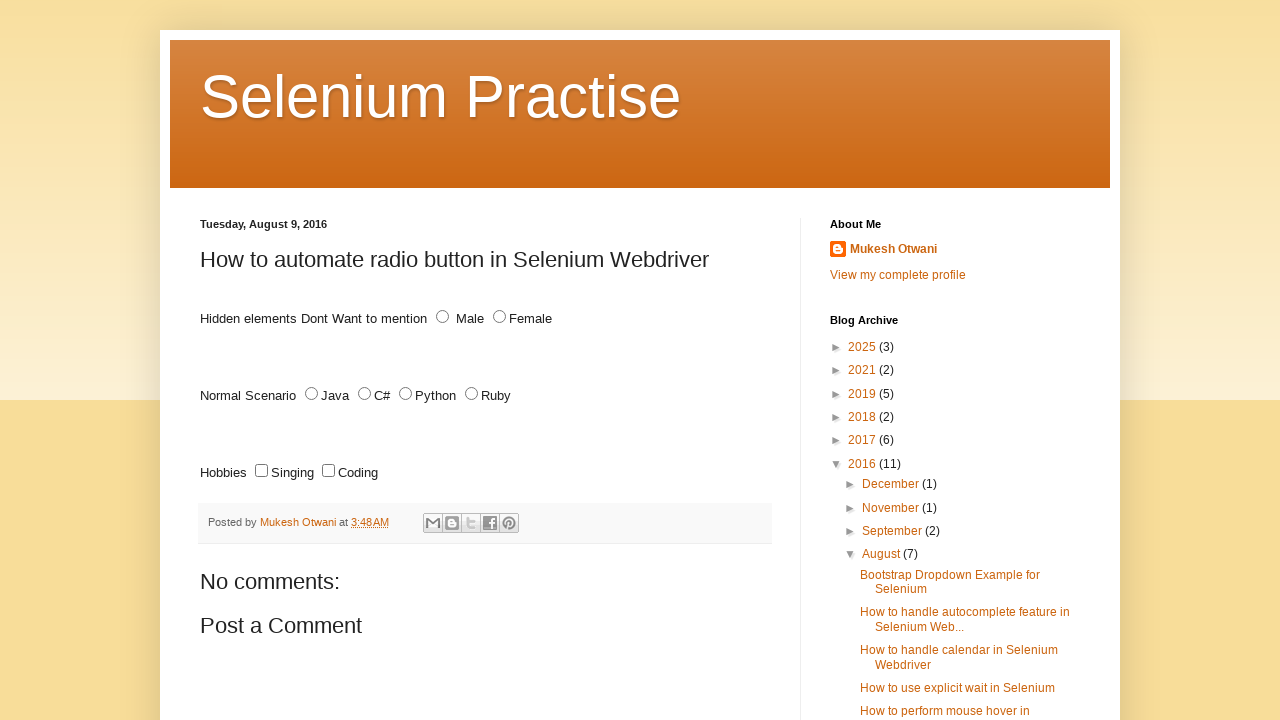

Waited for radio buttons to load
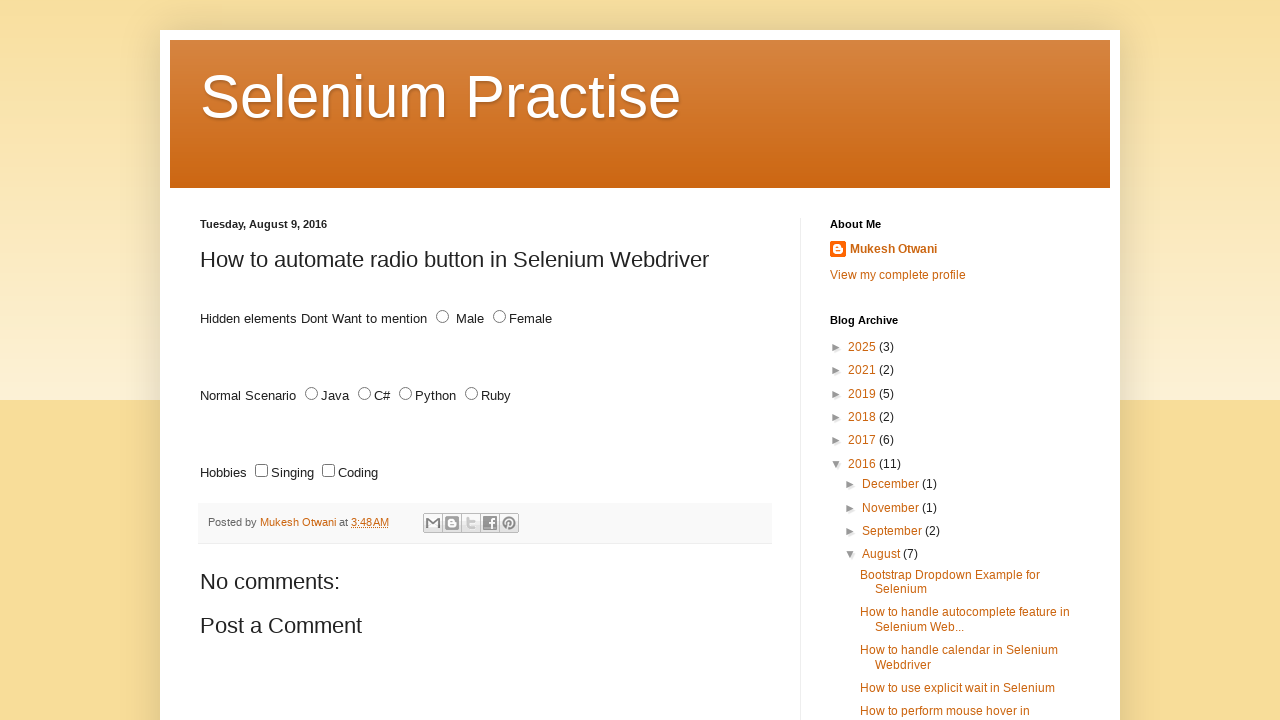

Located all radio buttons with name 'lang'
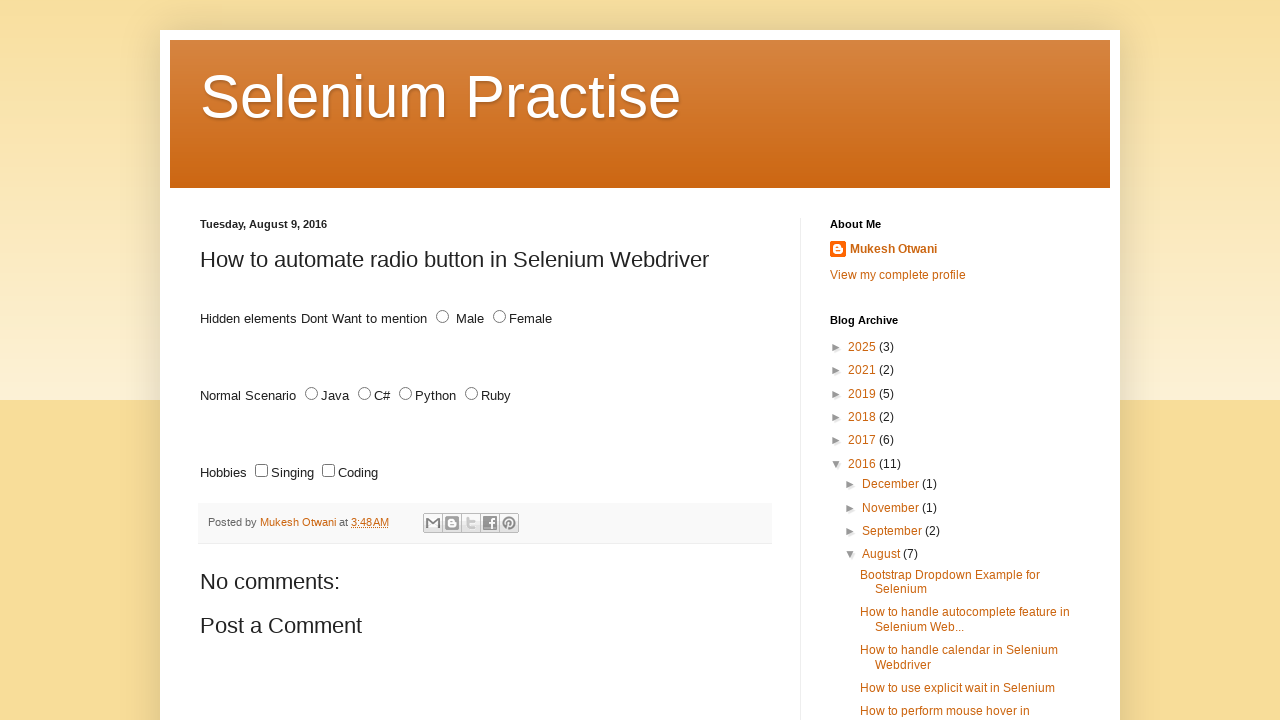

Found 4 radio buttons
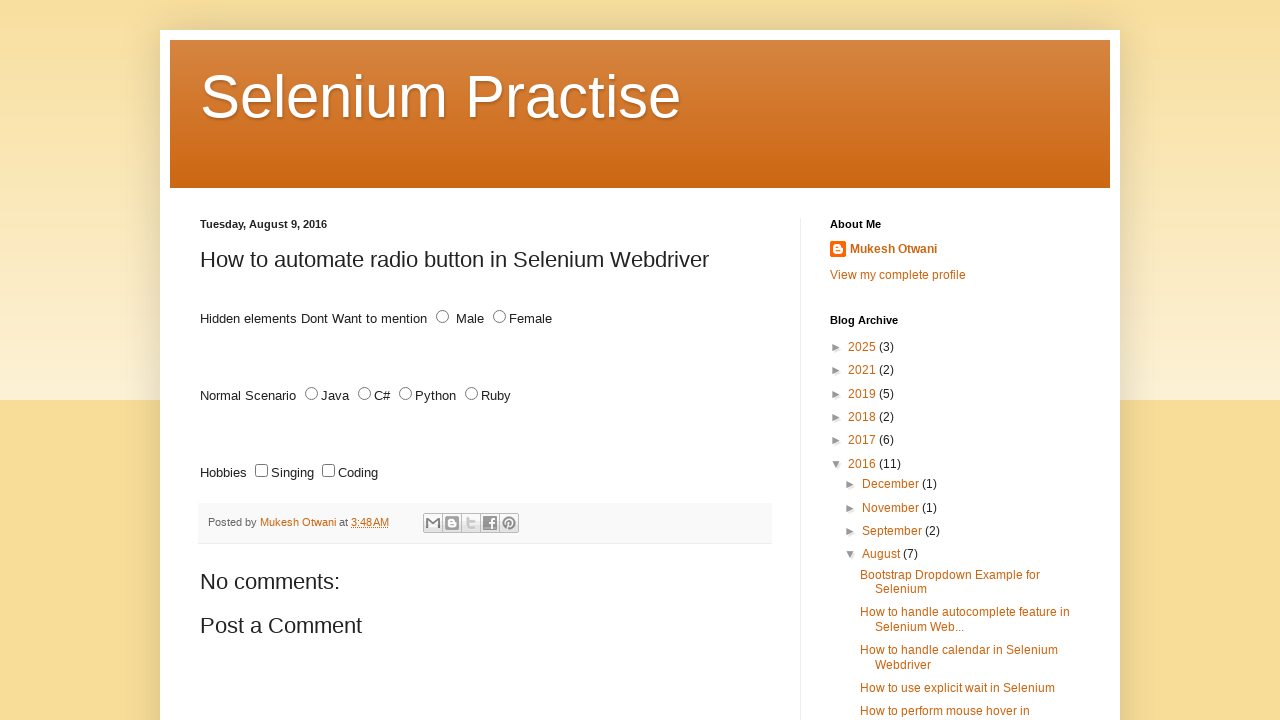

Retrieved radio button at index 0
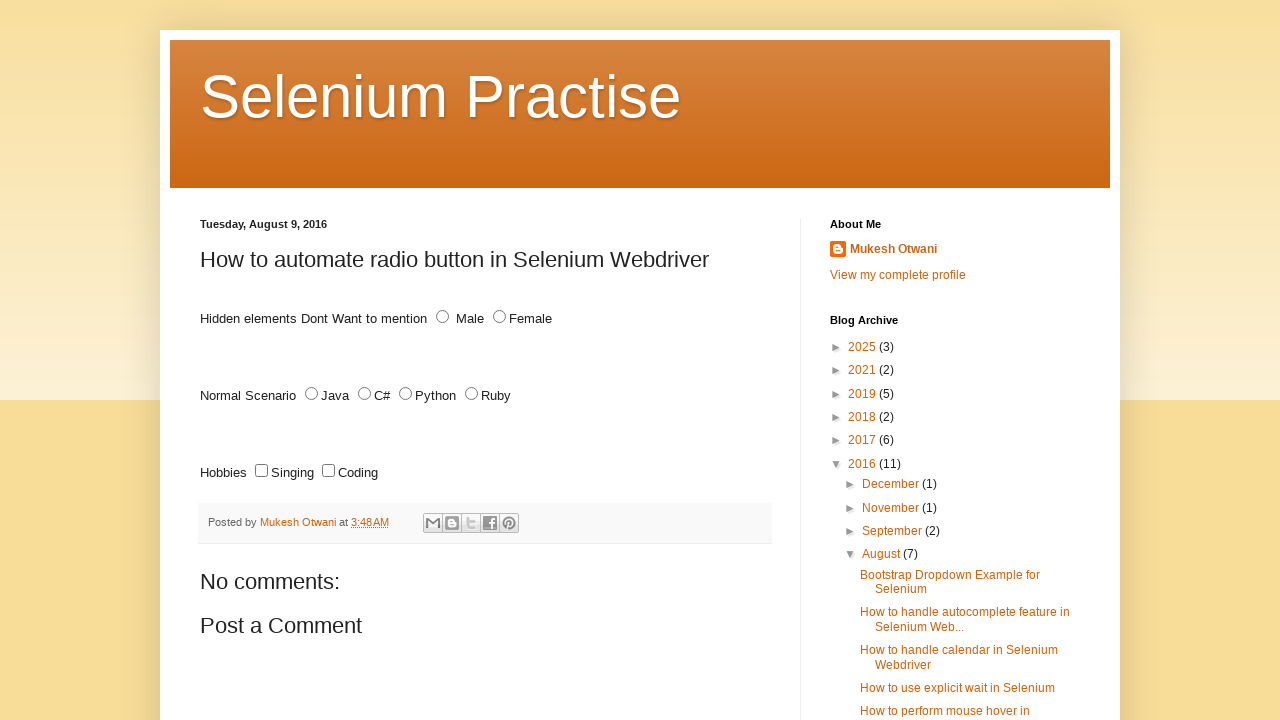

Got value attribute 'JAVA' from radio button at index 0
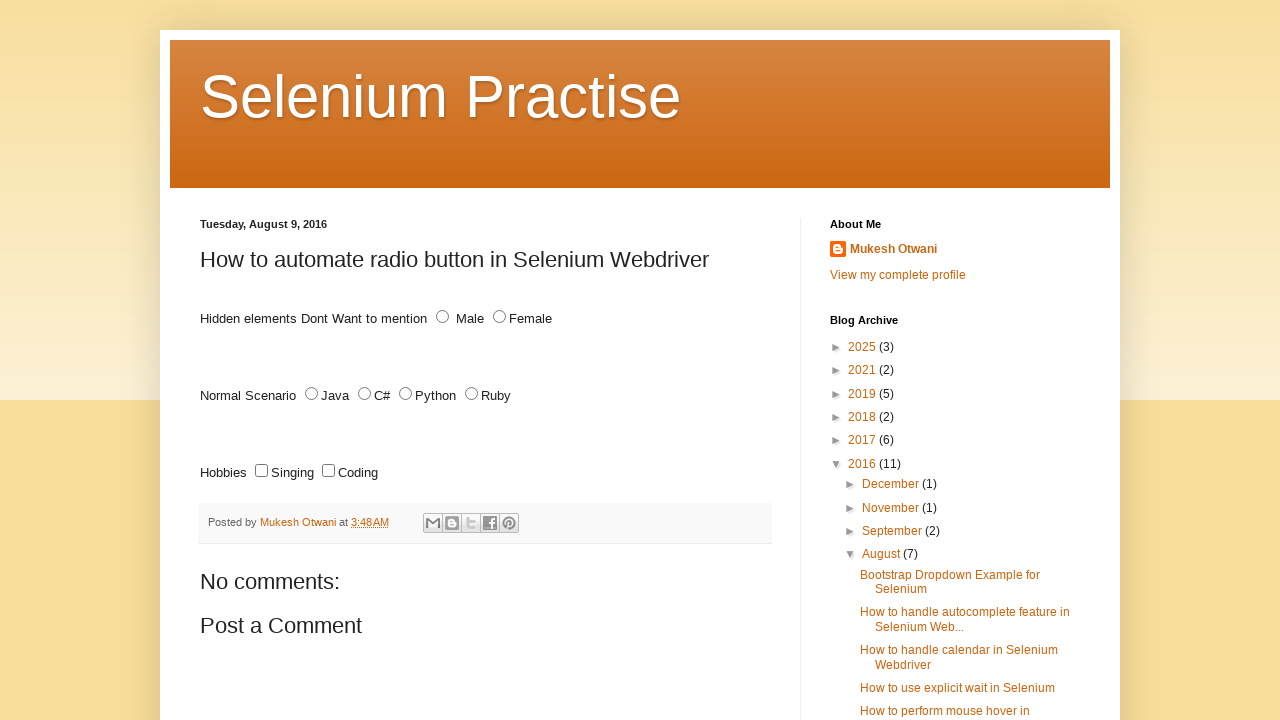

Retrieved radio button at index 1
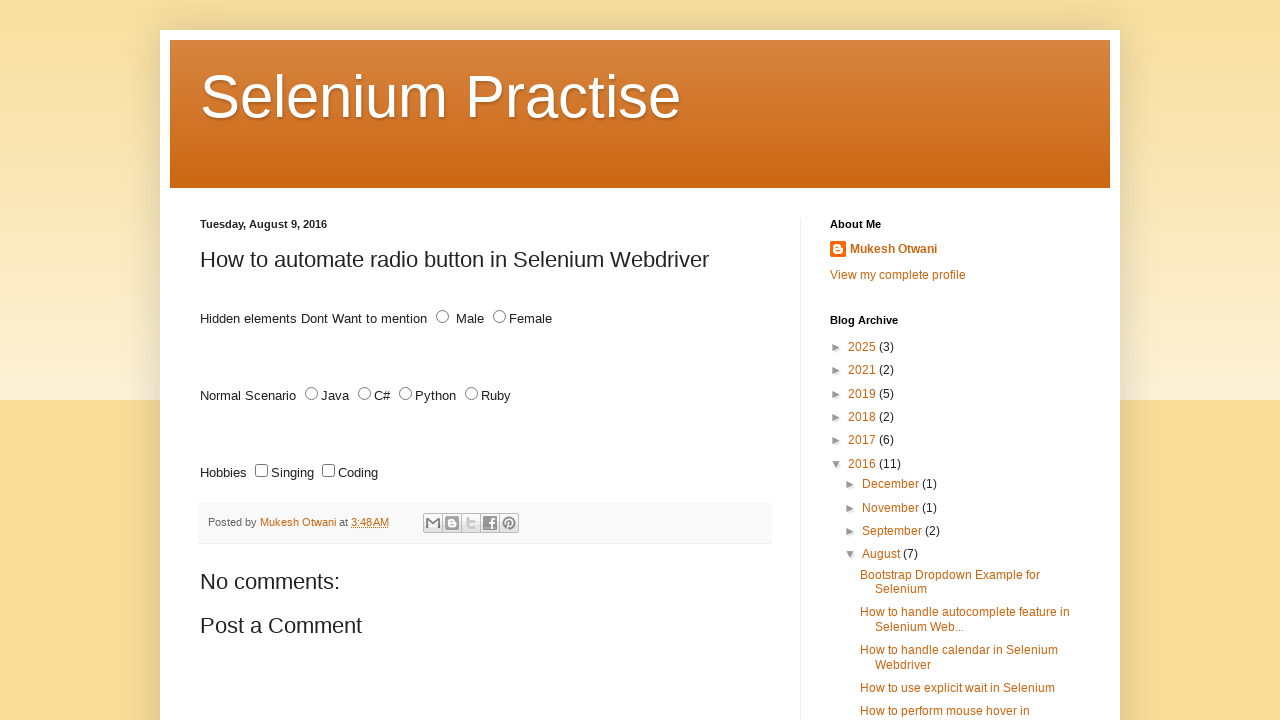

Got value attribute 'C#' from radio button at index 1
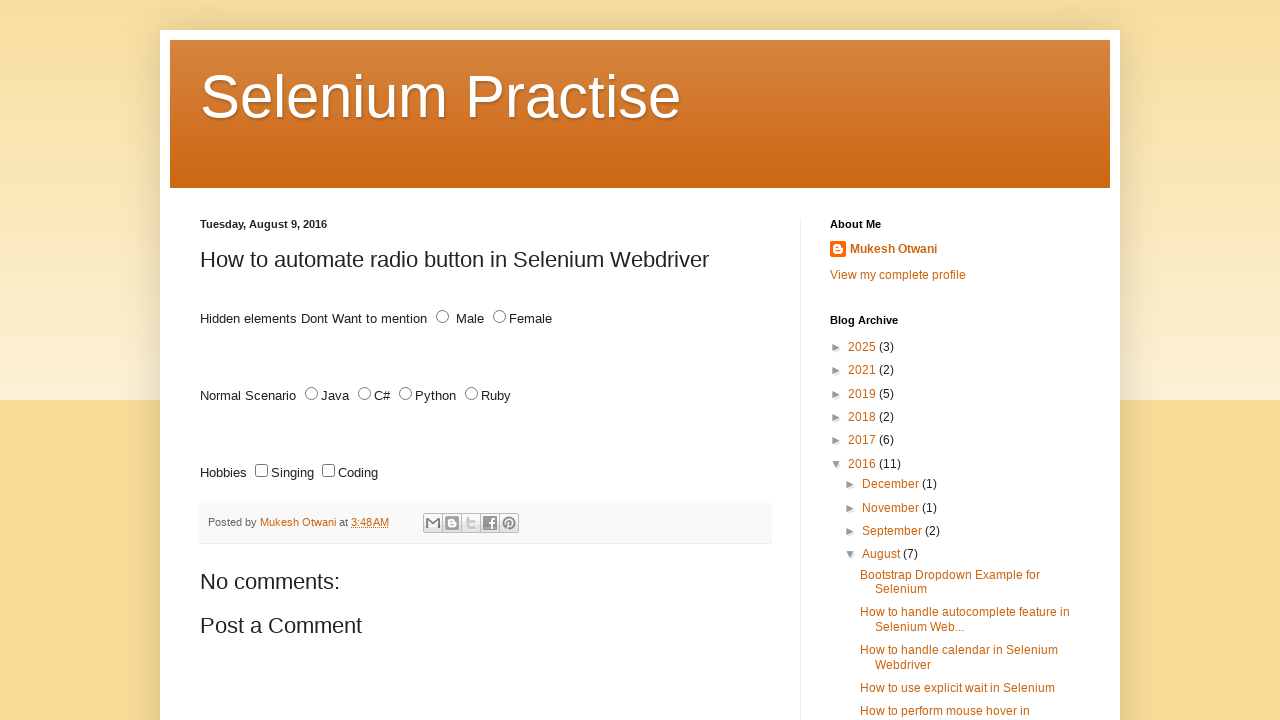

Retrieved radio button at index 2
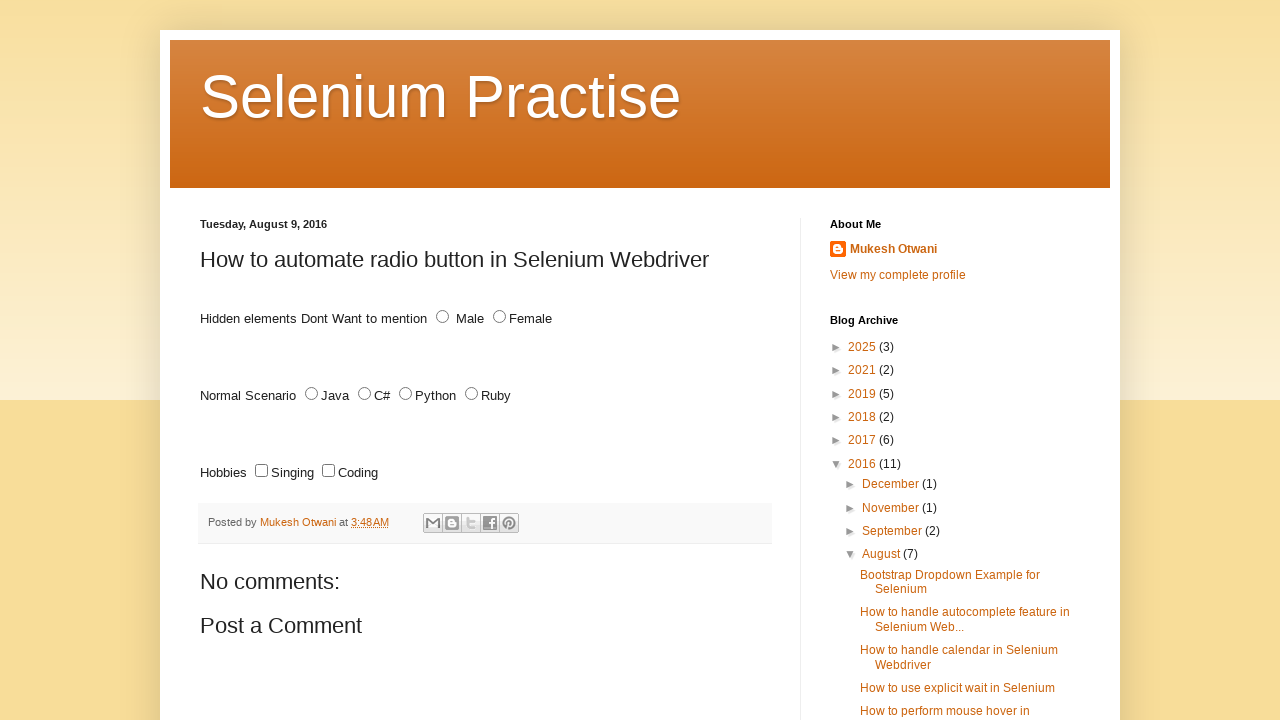

Got value attribute 'PYTHON' from radio button at index 2
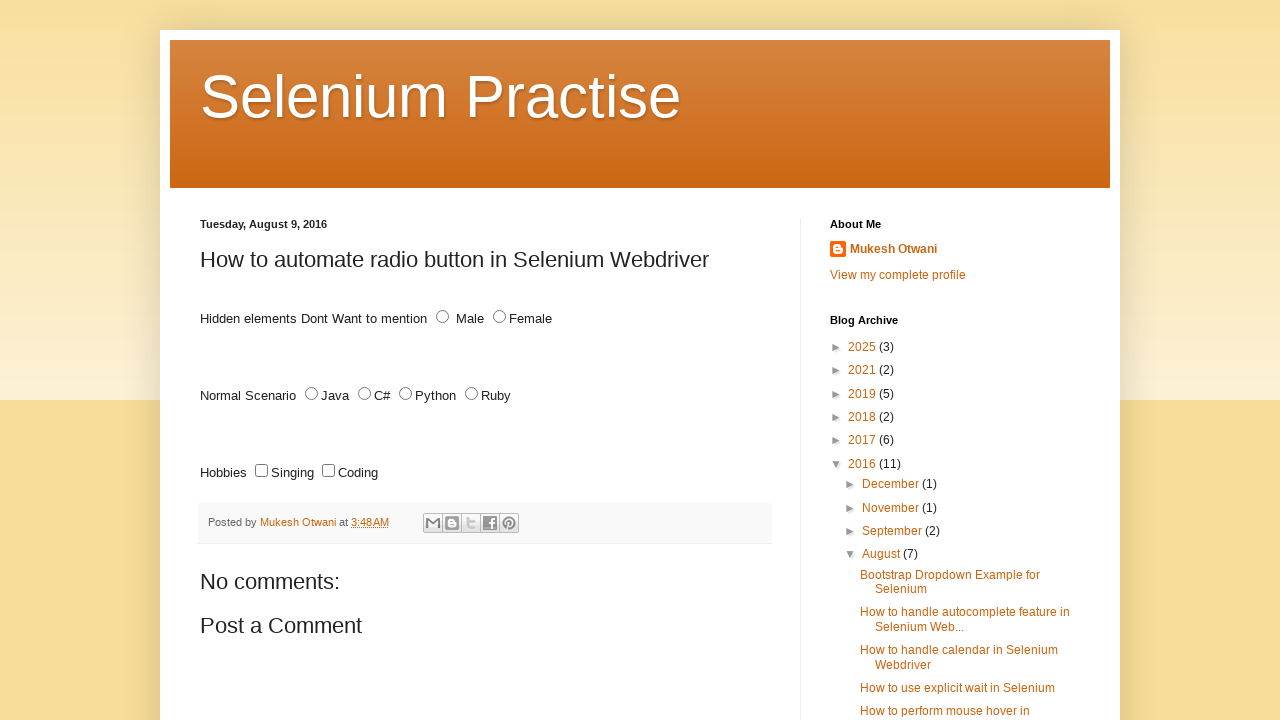

Retrieved radio button at index 3
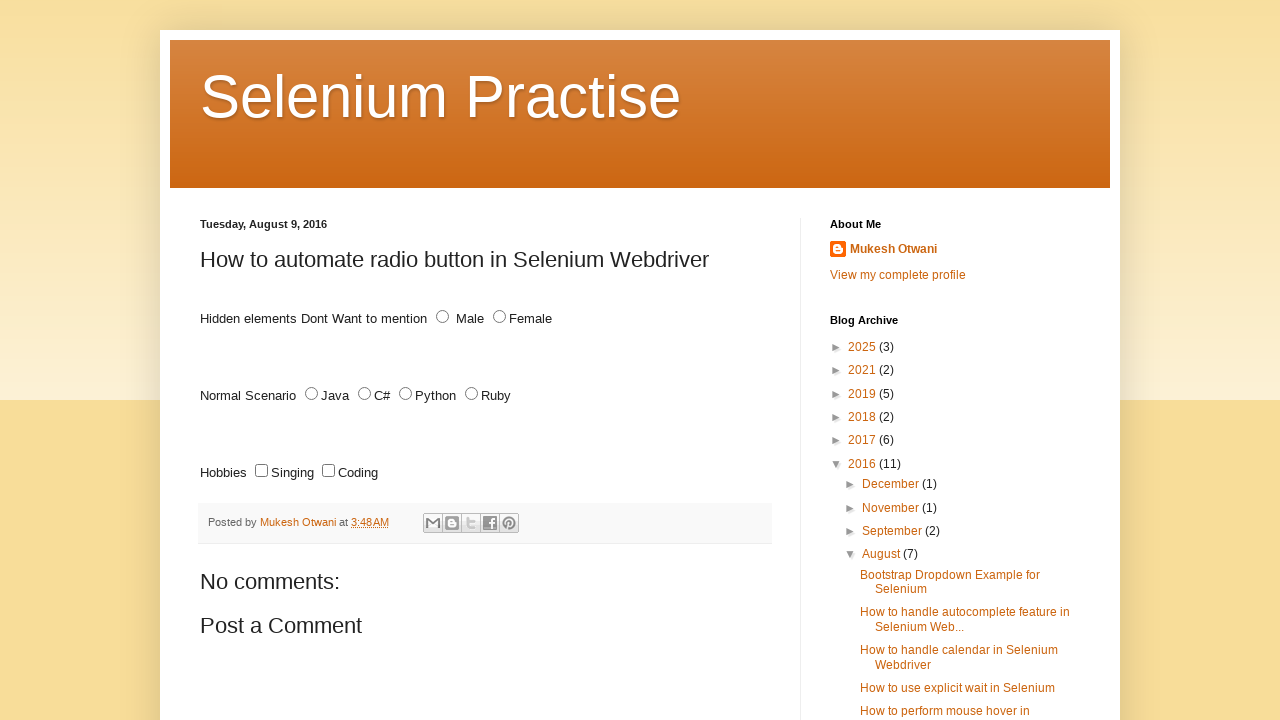

Got value attribute 'RUBY' from radio button at index 3
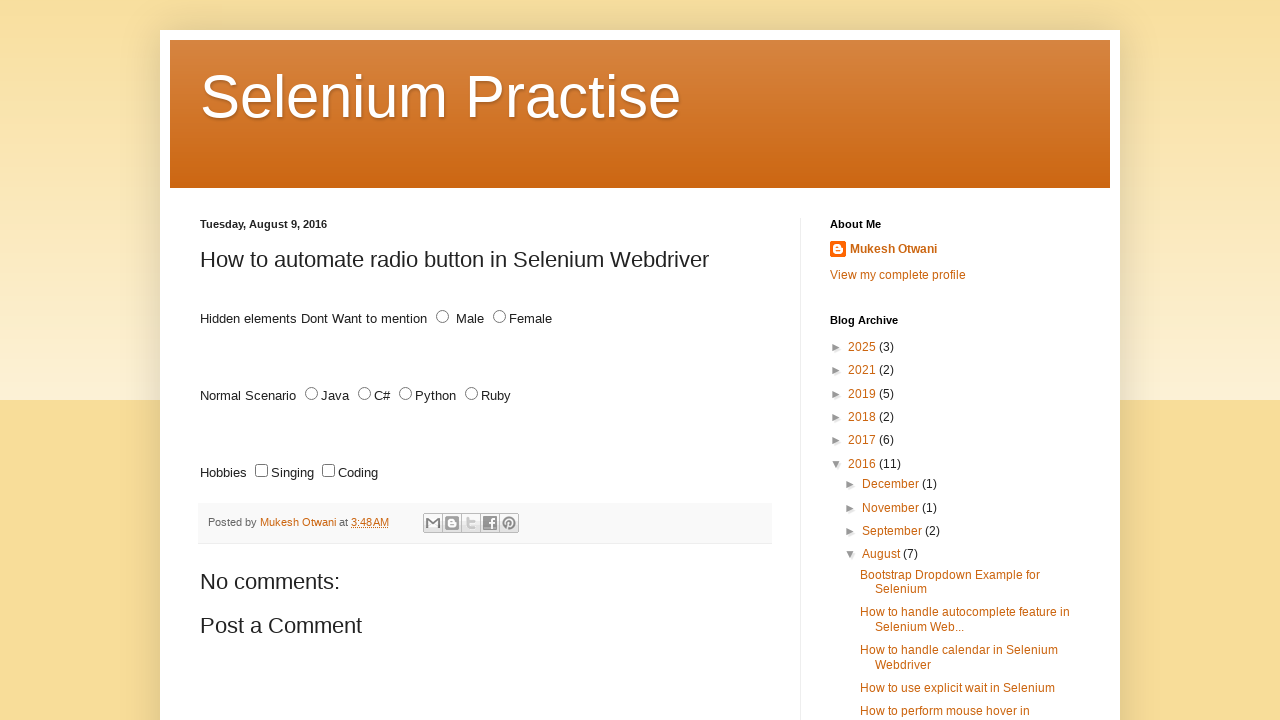

Clicked radio button with value 'Ruby' at (472, 394) on input[name='lang'][type='radio'] >> nth=3
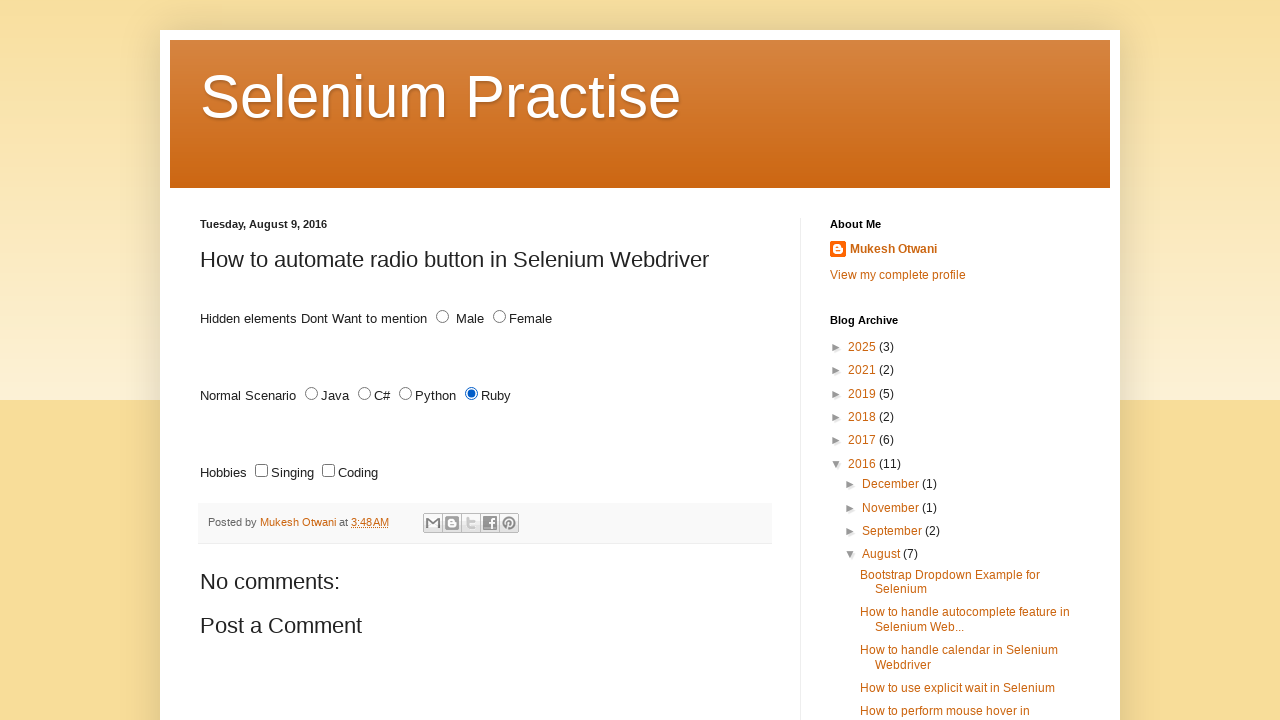

Located all checkboxes on the page
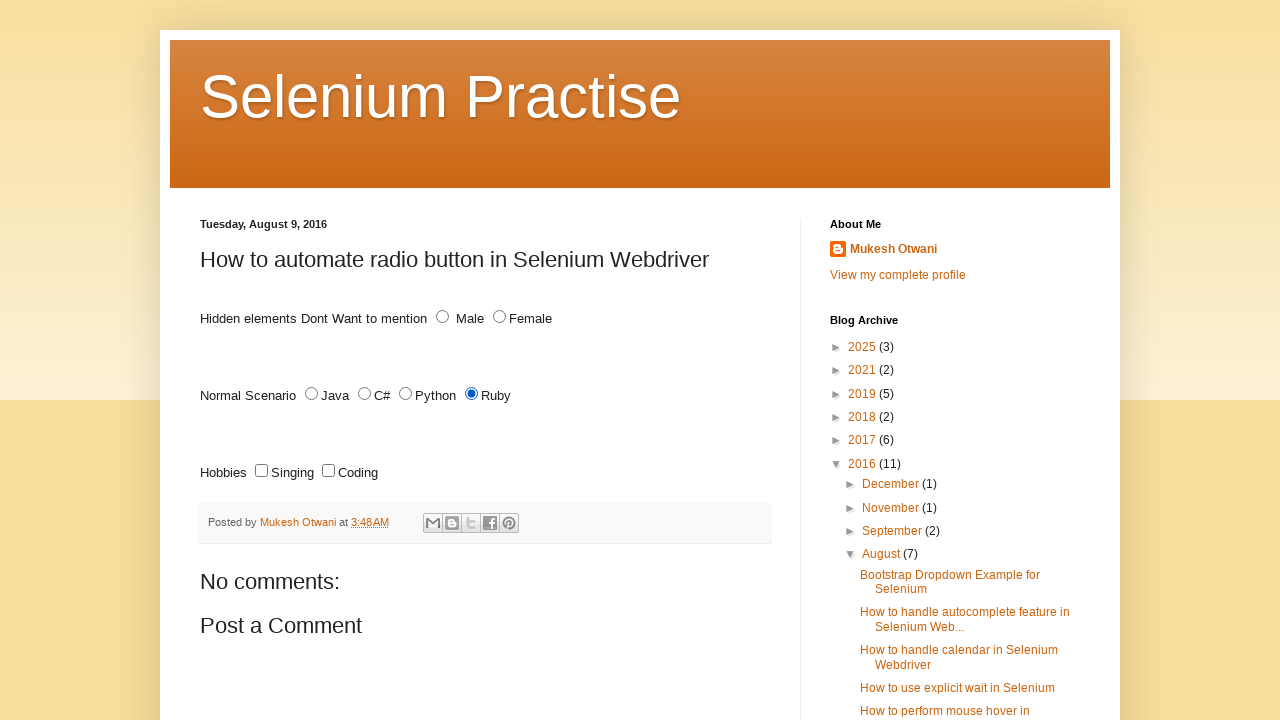

Found 2 checkboxes
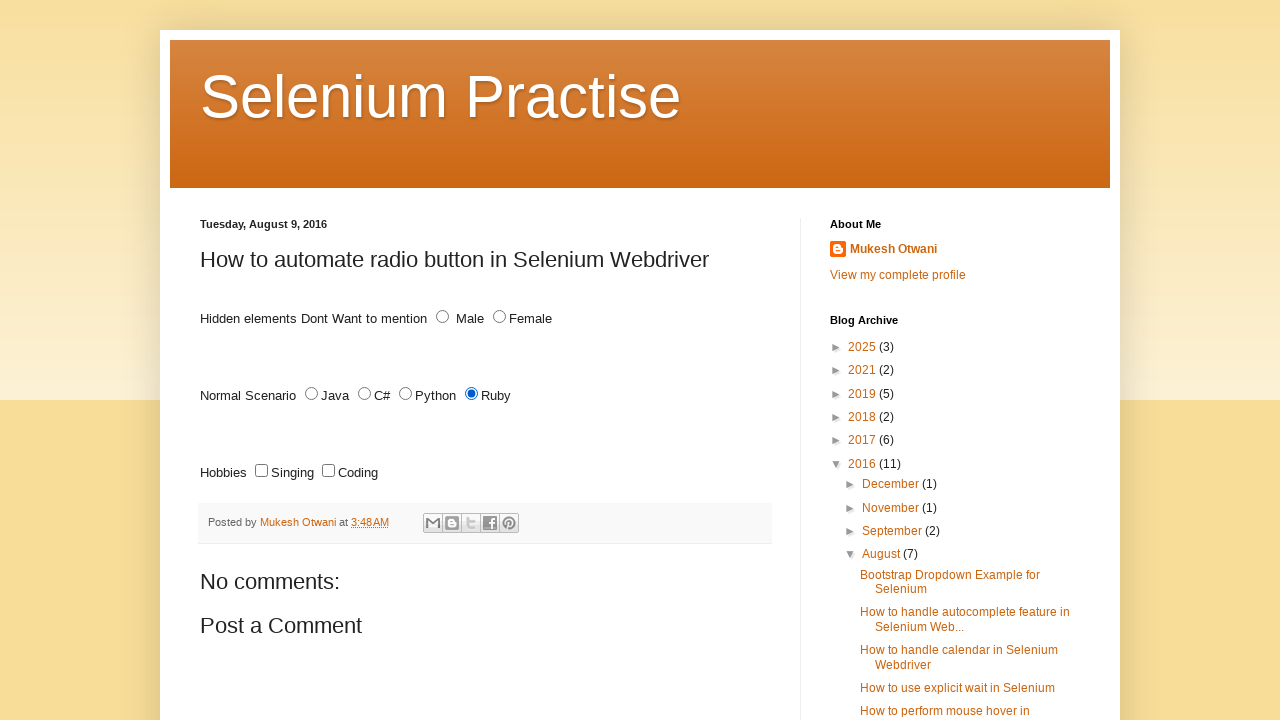

Retrieved checkbox at index 0
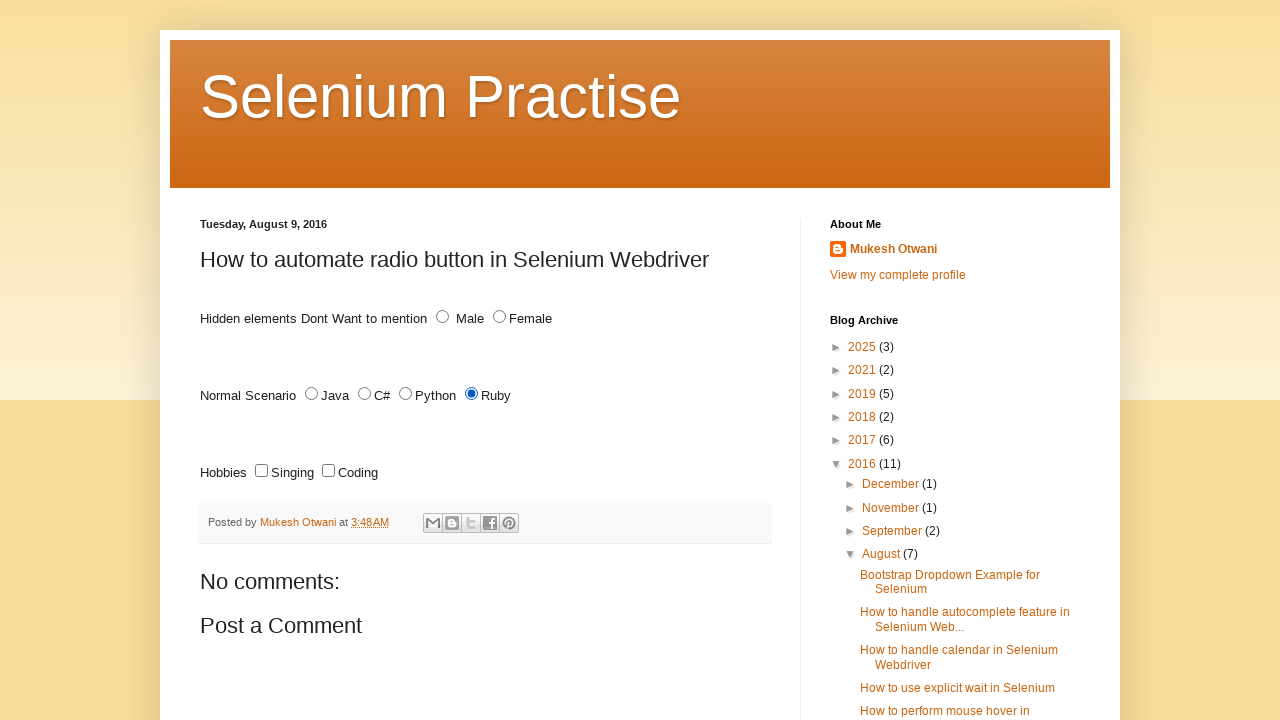

Got id attribute 'sing' from checkbox at index 0
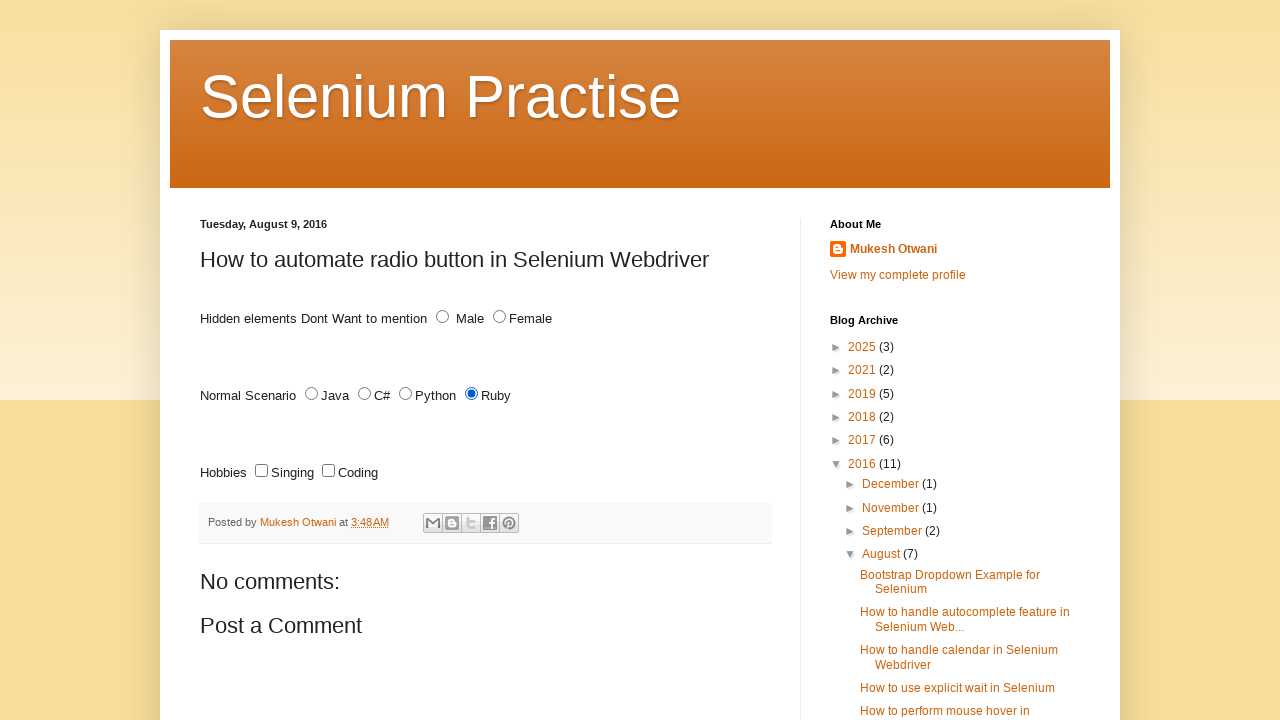

Clicked checkbox with id 'sing' at (262, 471) on input[type='checkbox'] >> nth=0
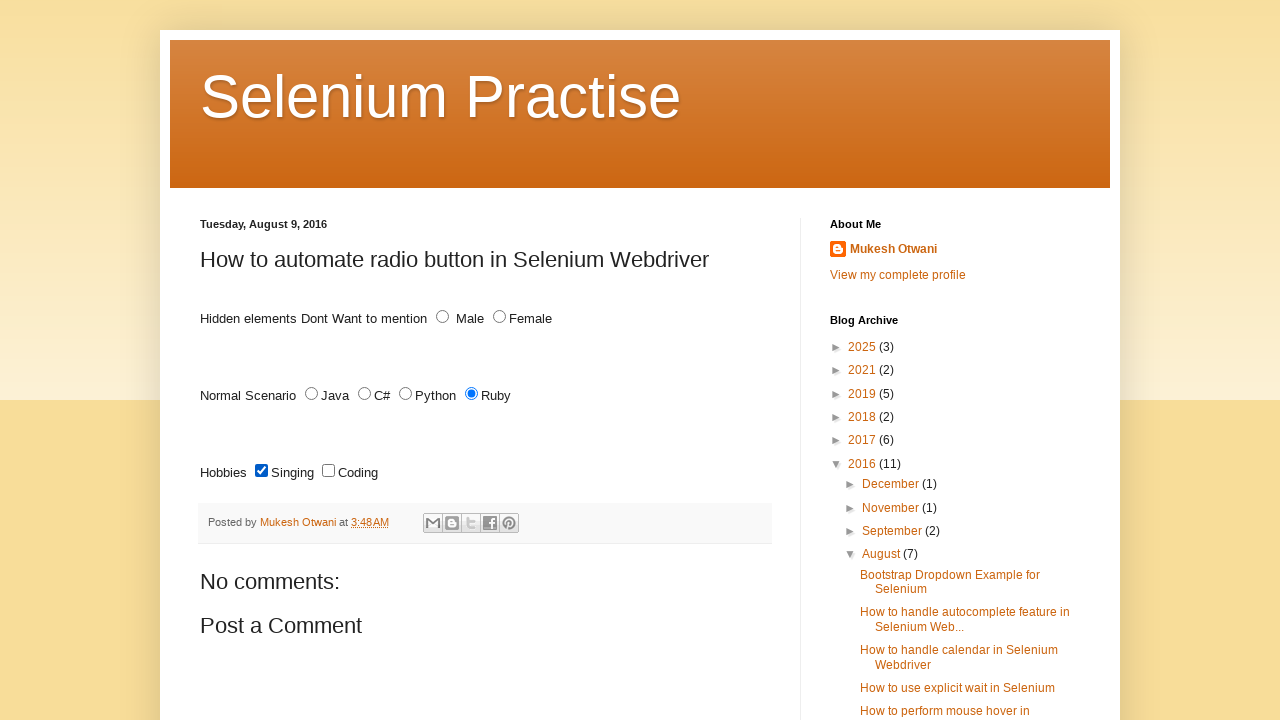

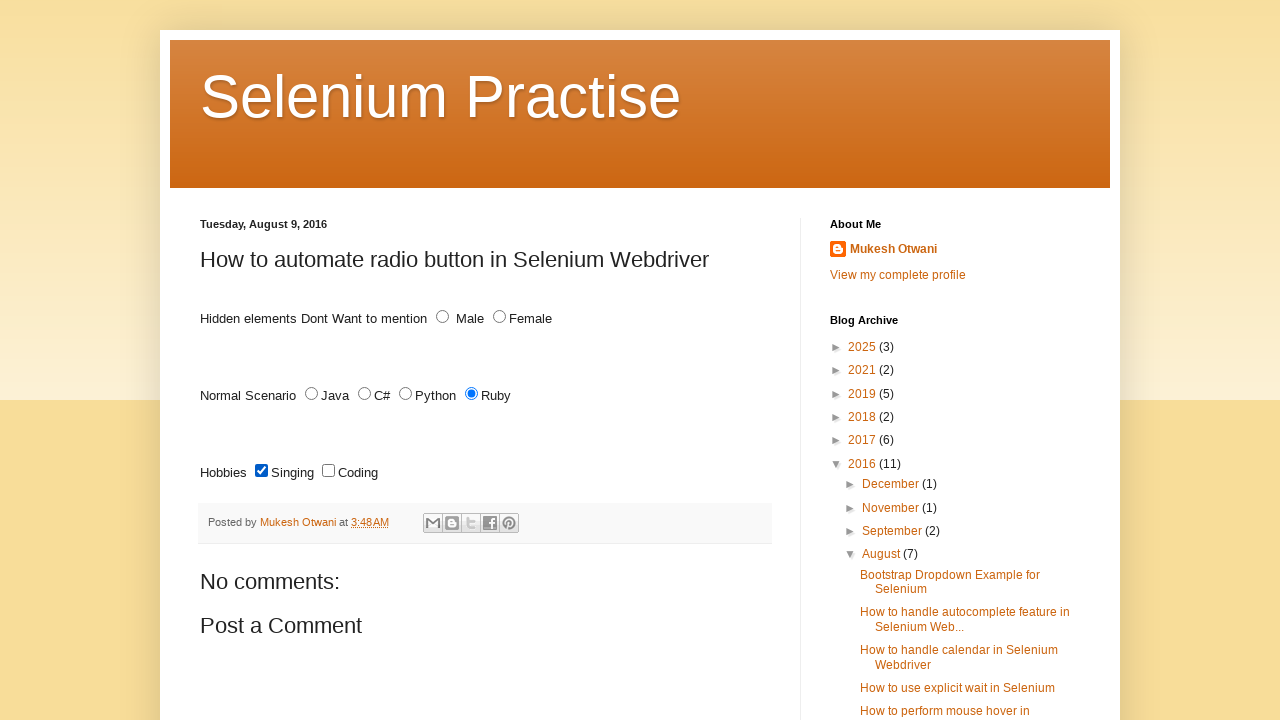